Tests the jewelry website's ring section navigation and price sorting functionality by hovering over the Rings menu, navigating to Diamond Rings, and sorting by price from low to high

Starting URL: https://www.bluestone.com/

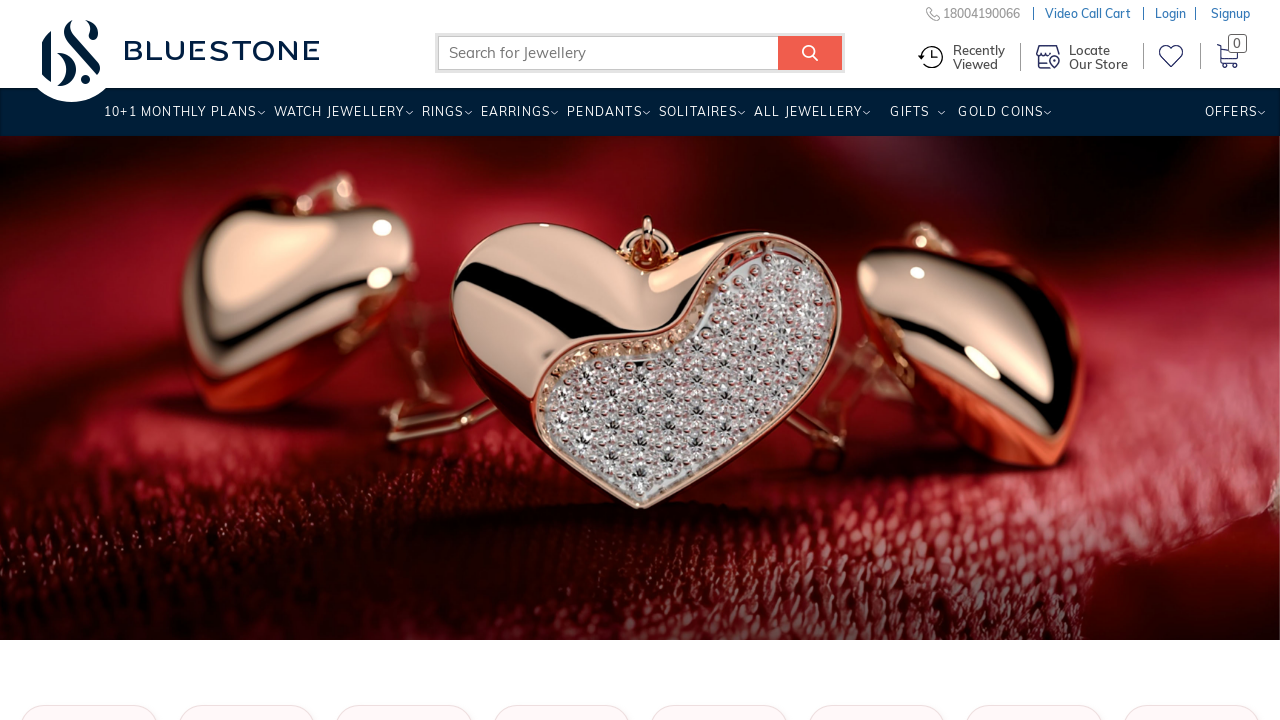

Waited 4 seconds for page to load
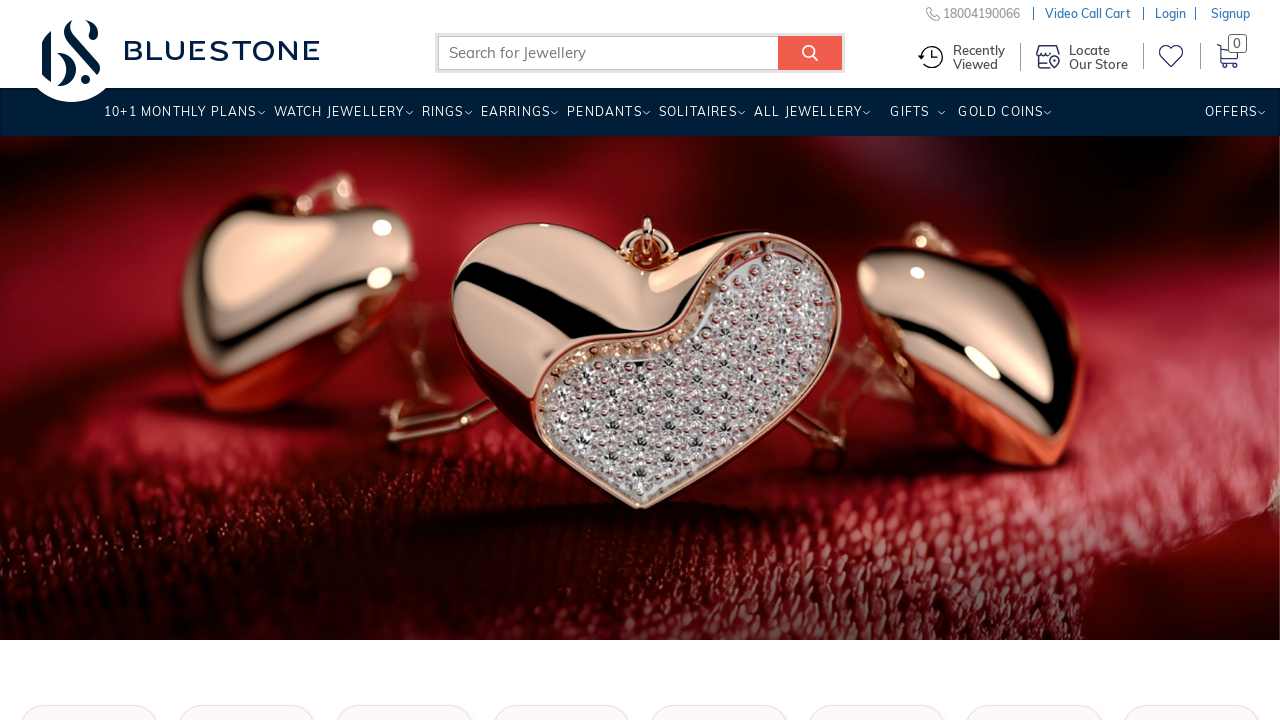

Located Rings menu element
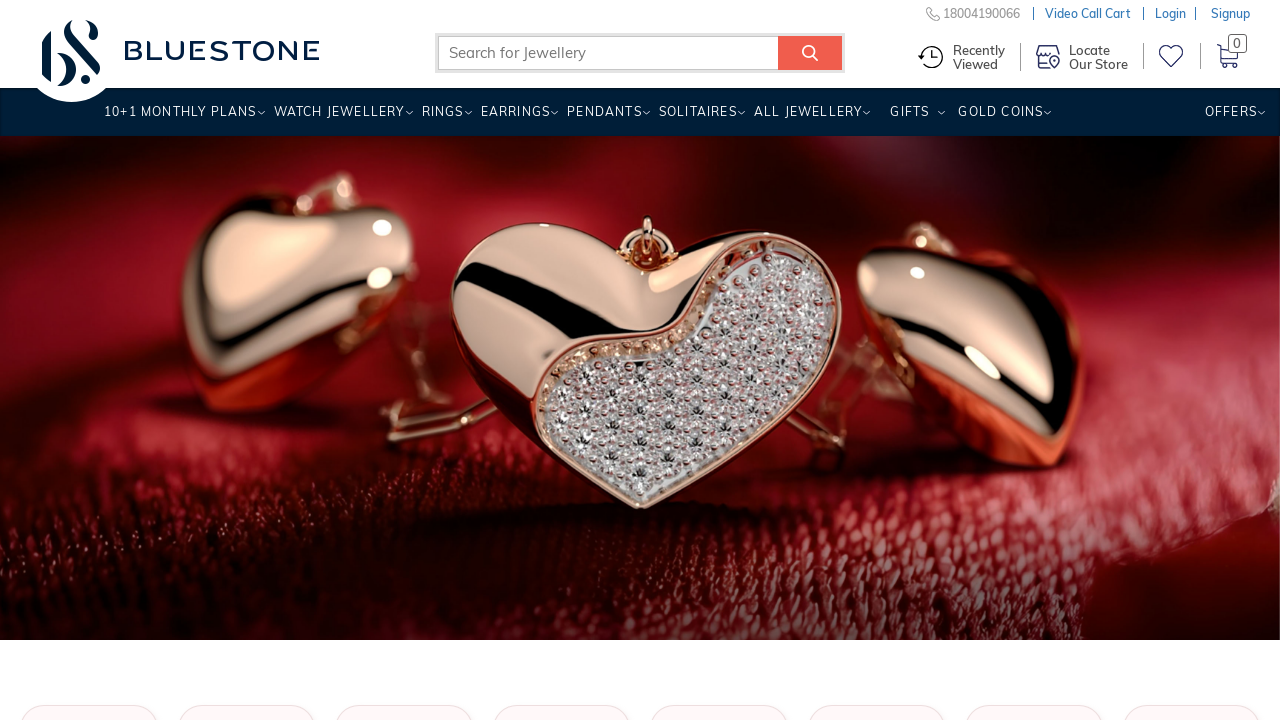

Hovered over Rings menu to reveal submenu at (442, 119) on xpath=//a[text()='Rings ']
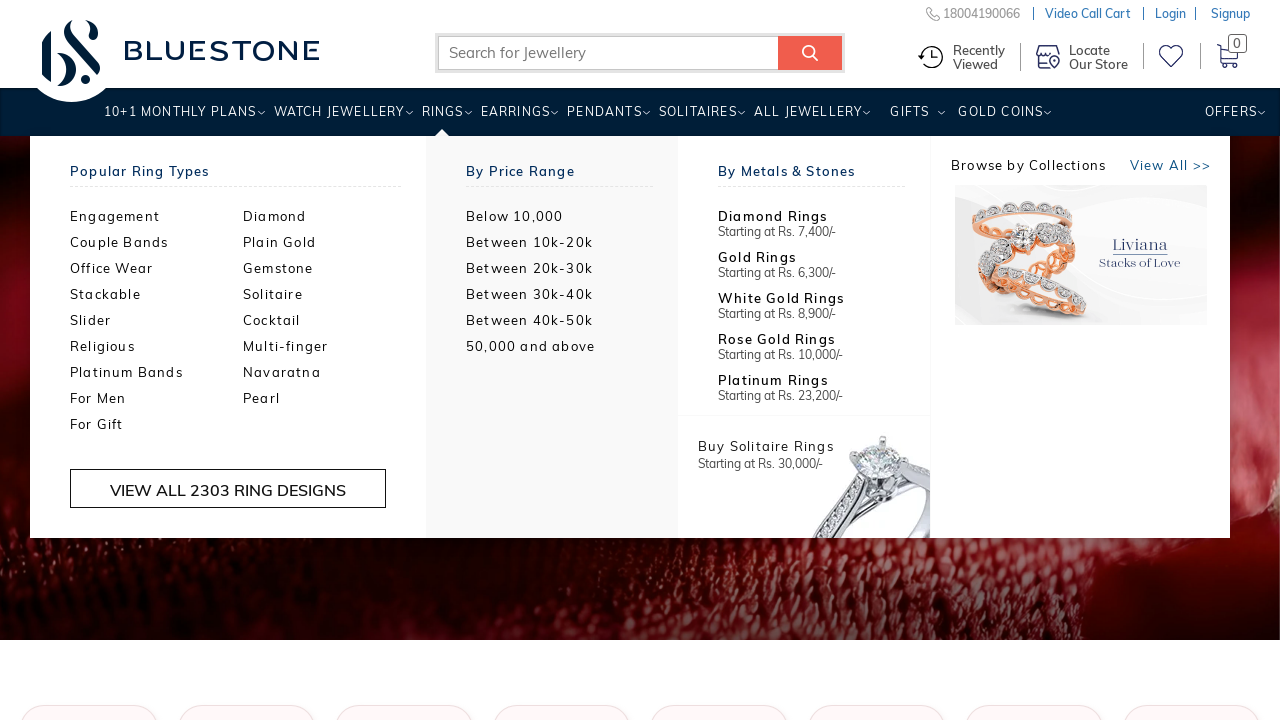

Waited 2 seconds for submenu to appear
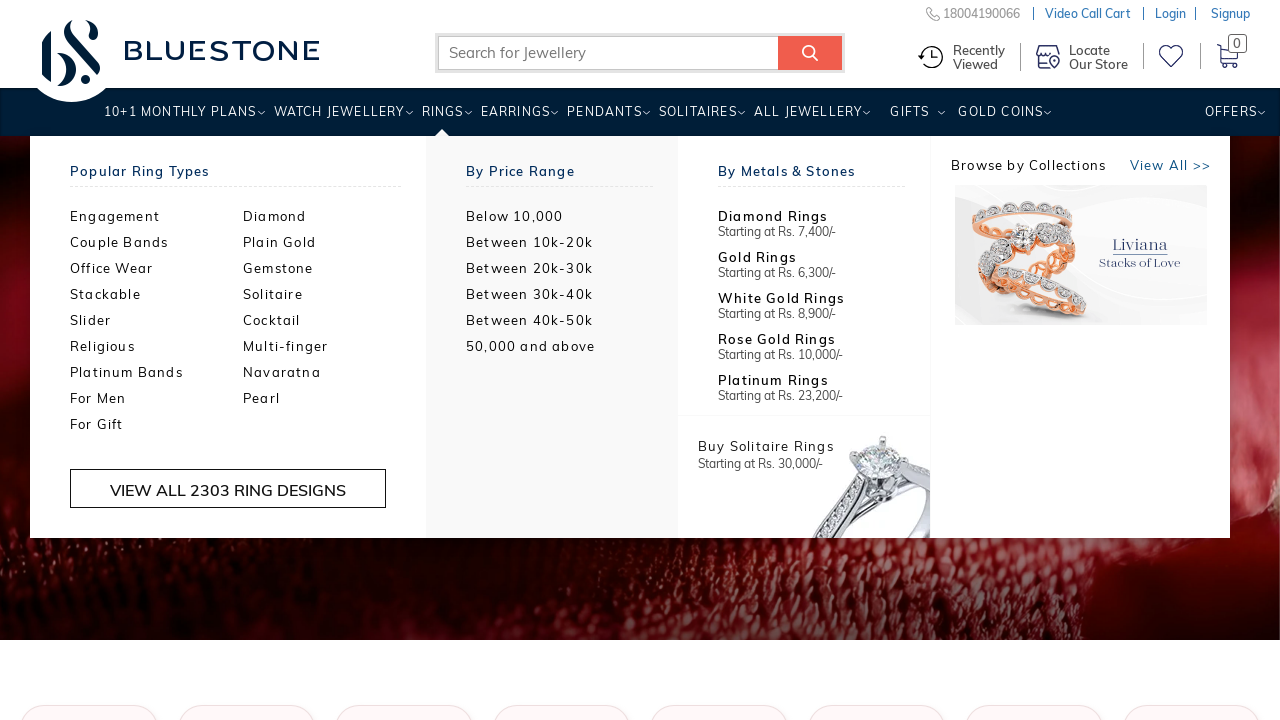

Clicked on Diamond Rings submenu option at (330, 216) on xpath=//li[2]/a[@title='Diamond Rings']
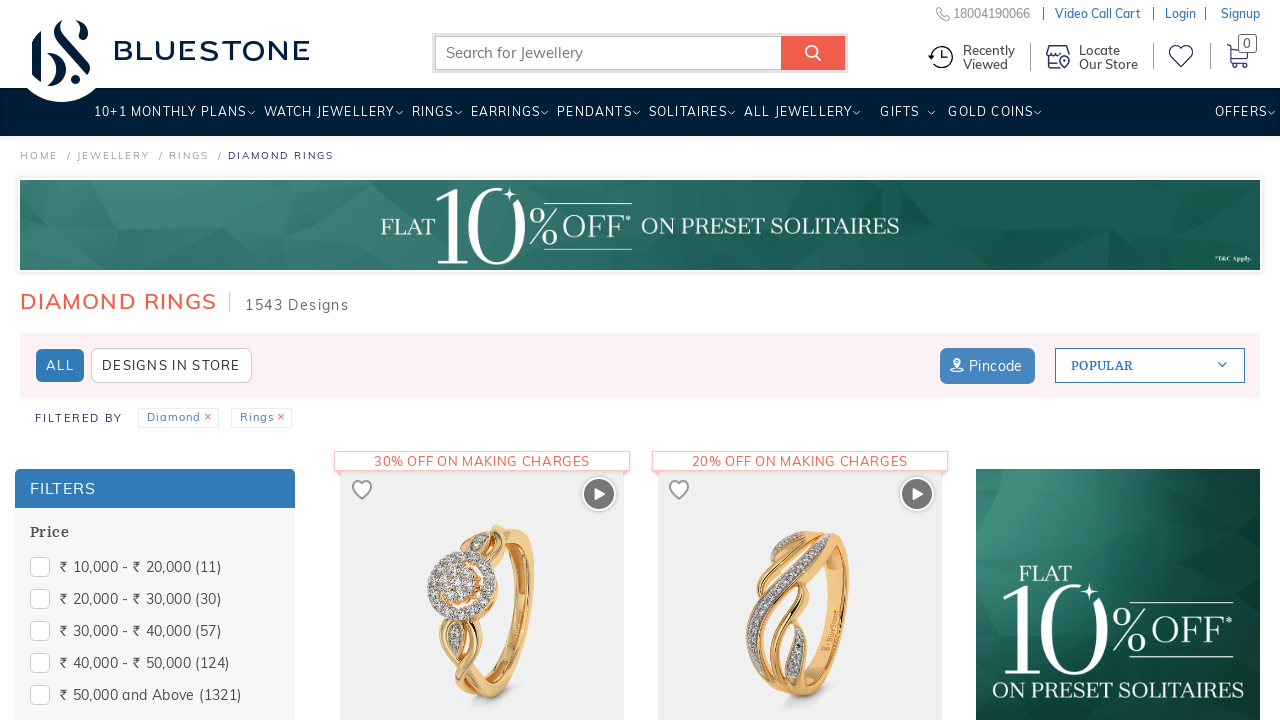

Waited 2 seconds for Diamond Rings page to load
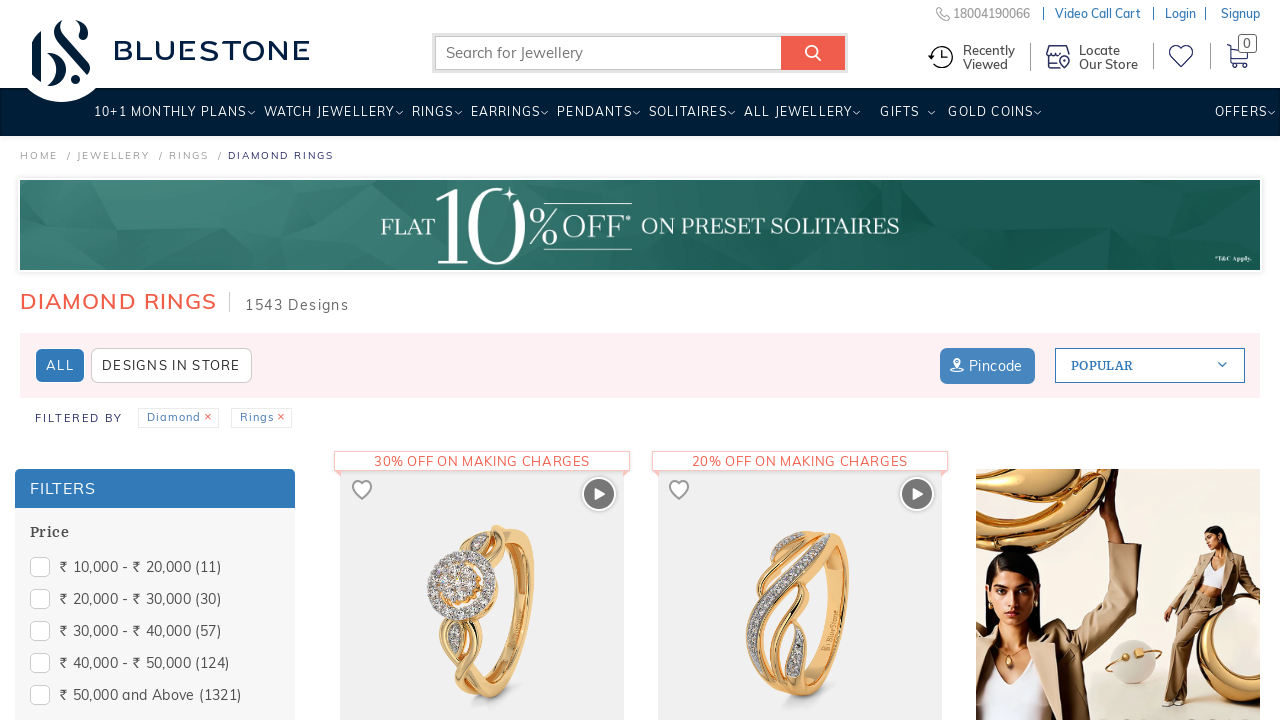

Verified product prices are displayed on the page
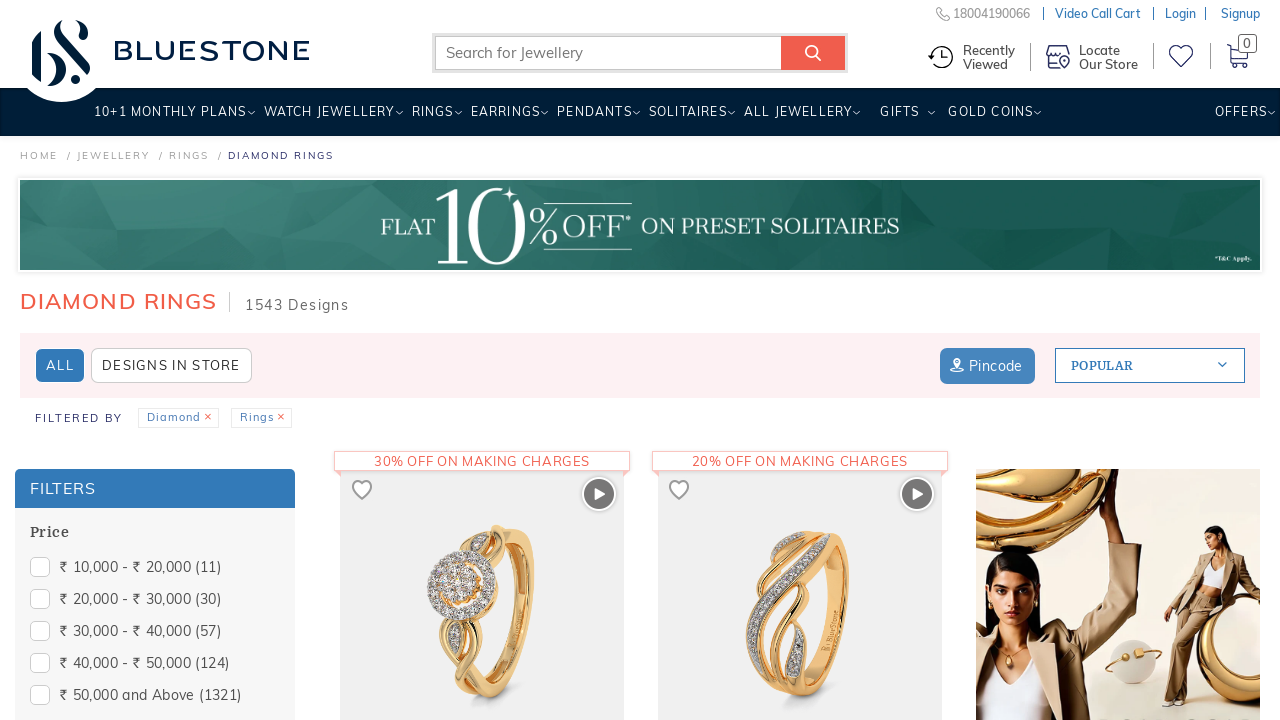

Located Popular filter dropdown element
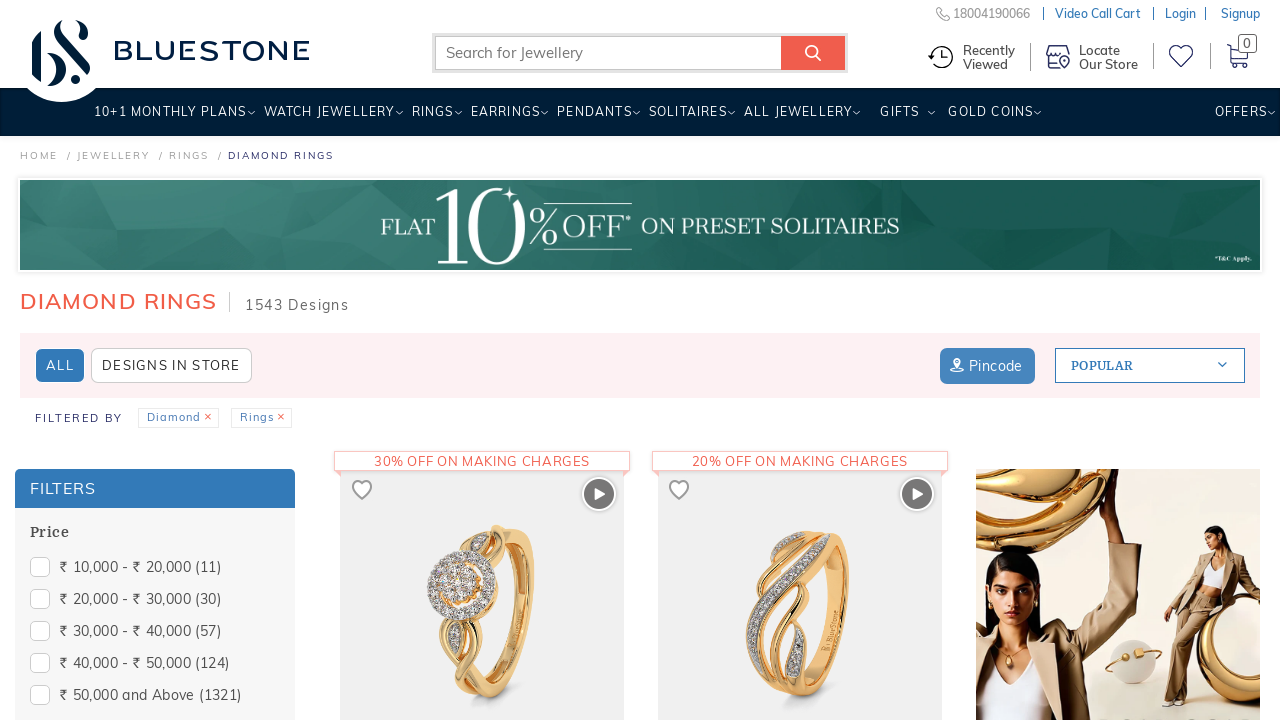

Hovered over Popular filter dropdown to reveal sorting options at (1150, 366) on xpath=//span[contains(.,' Popular ')]/parent::span
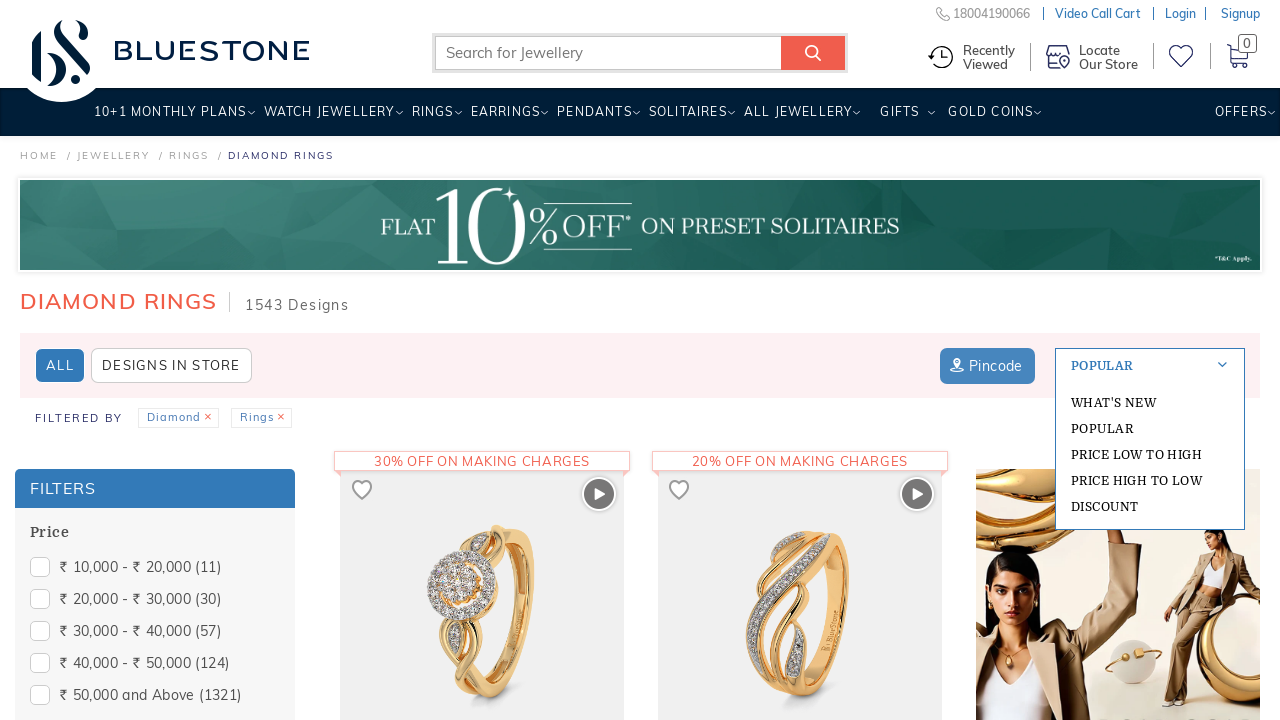

Waited 2 seconds for sorting options to appear
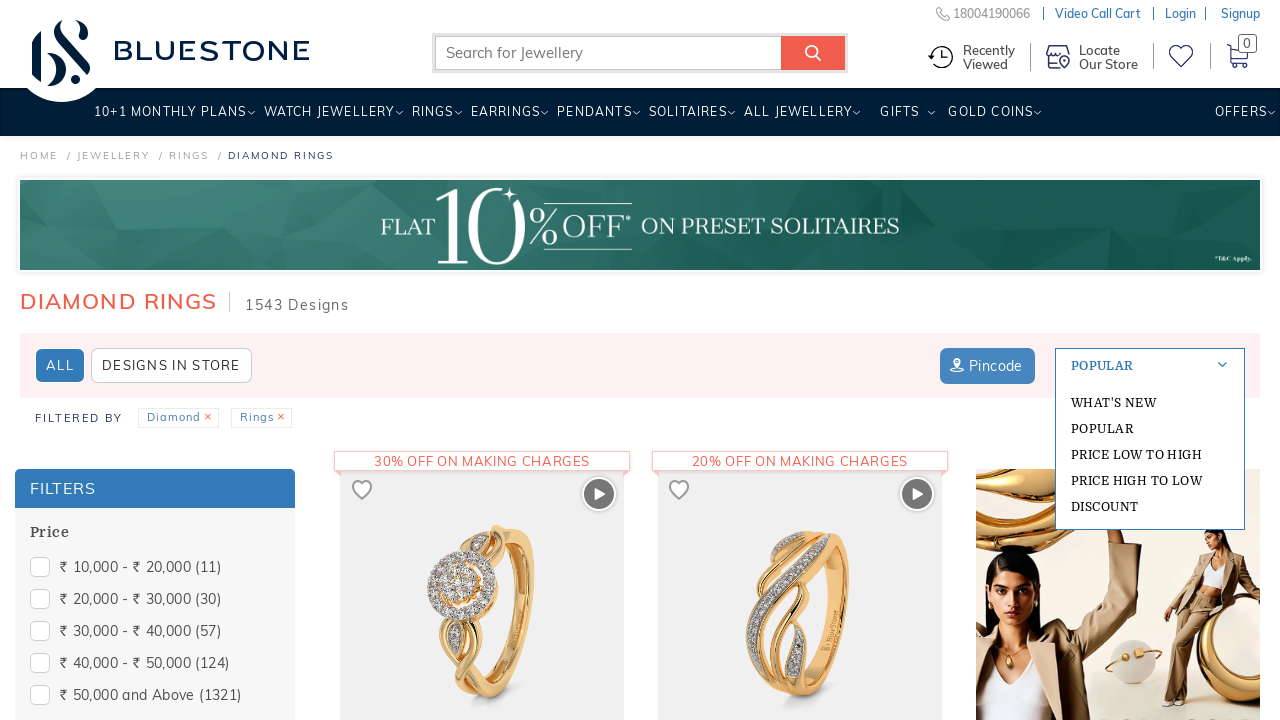

Clicked on Price Low to High sorting option at (1150, 454) on xpath=//a[contains(.,'Price Low to High ')]
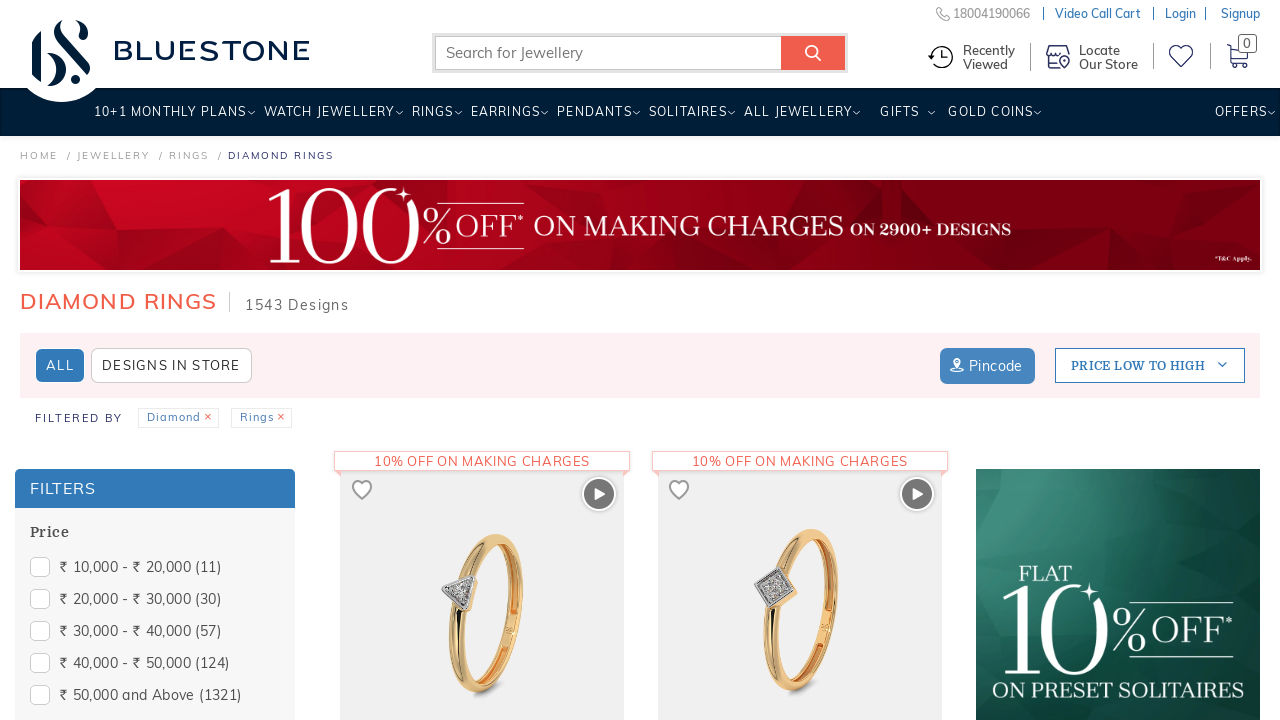

Waited 2 seconds for sorted results to load
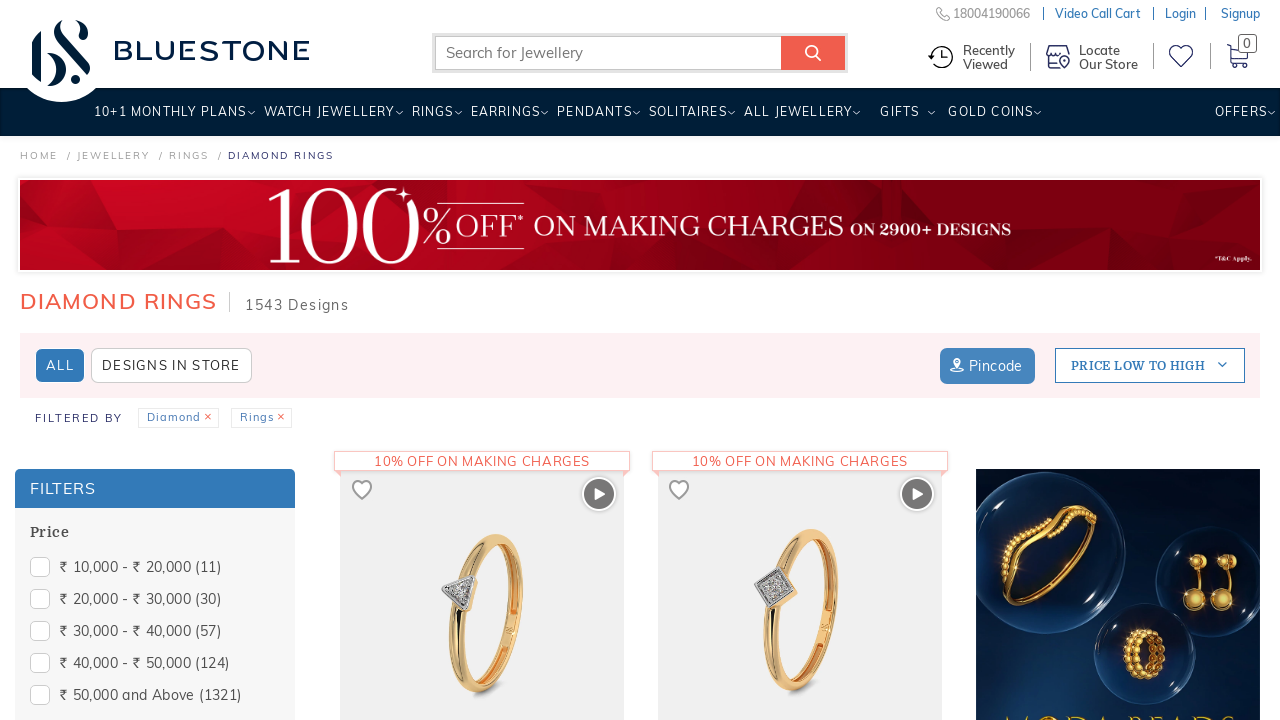

Verified sorted diamond rings with prices are displayed
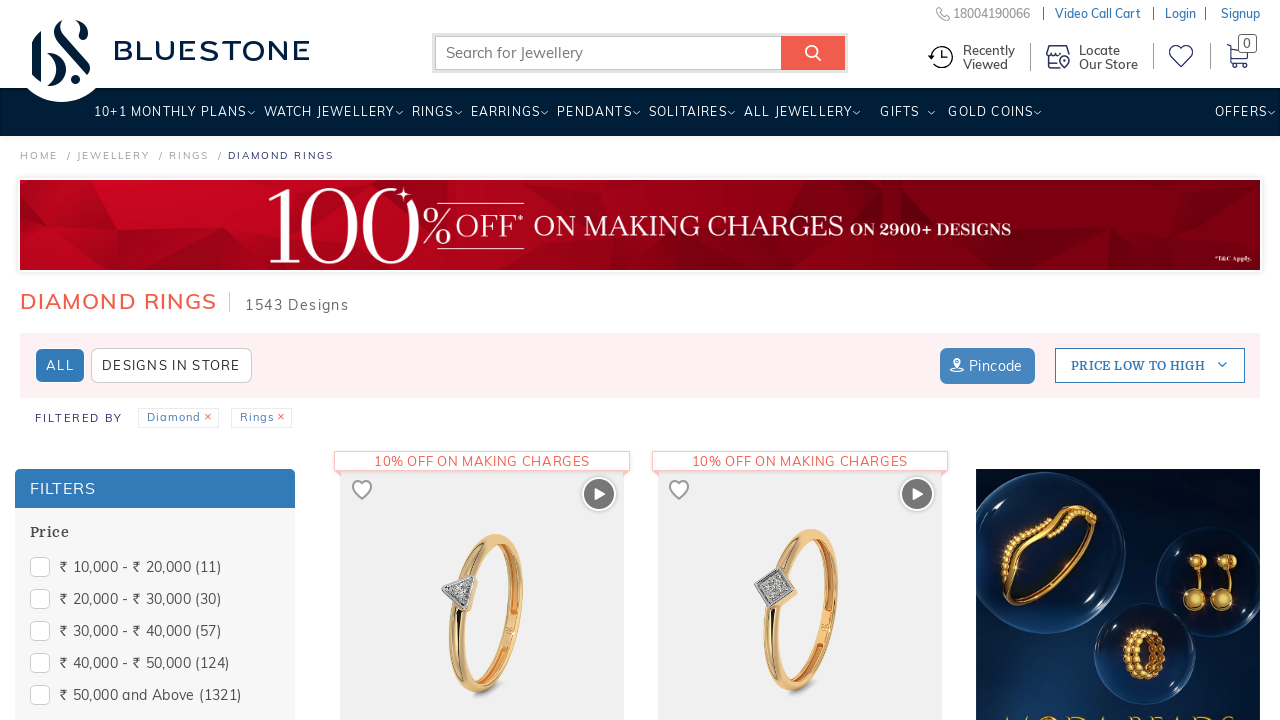

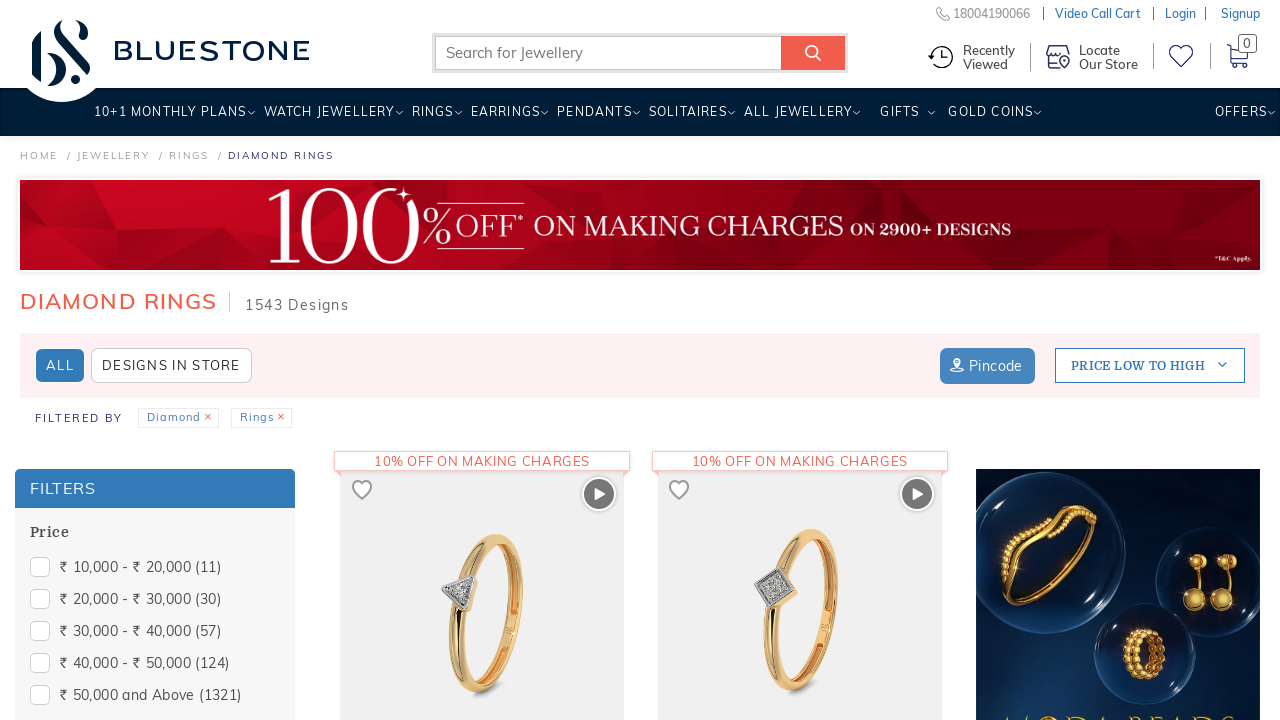